Navigates to a job portal, clicks on the "Jobs" menu item, and verifies the page title changes to "Jobs – Alchemy Jobs"

Starting URL: https://alchemy.hguy.co/jobs/

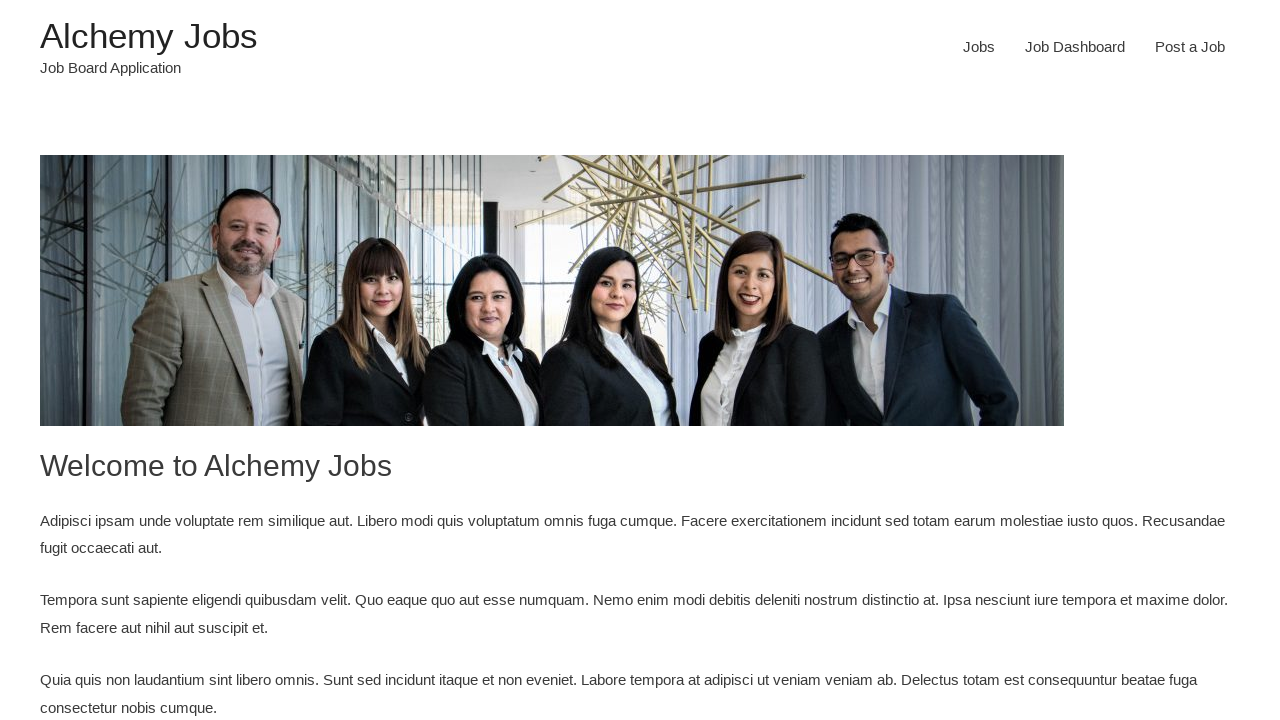

Located the Jobs menu item
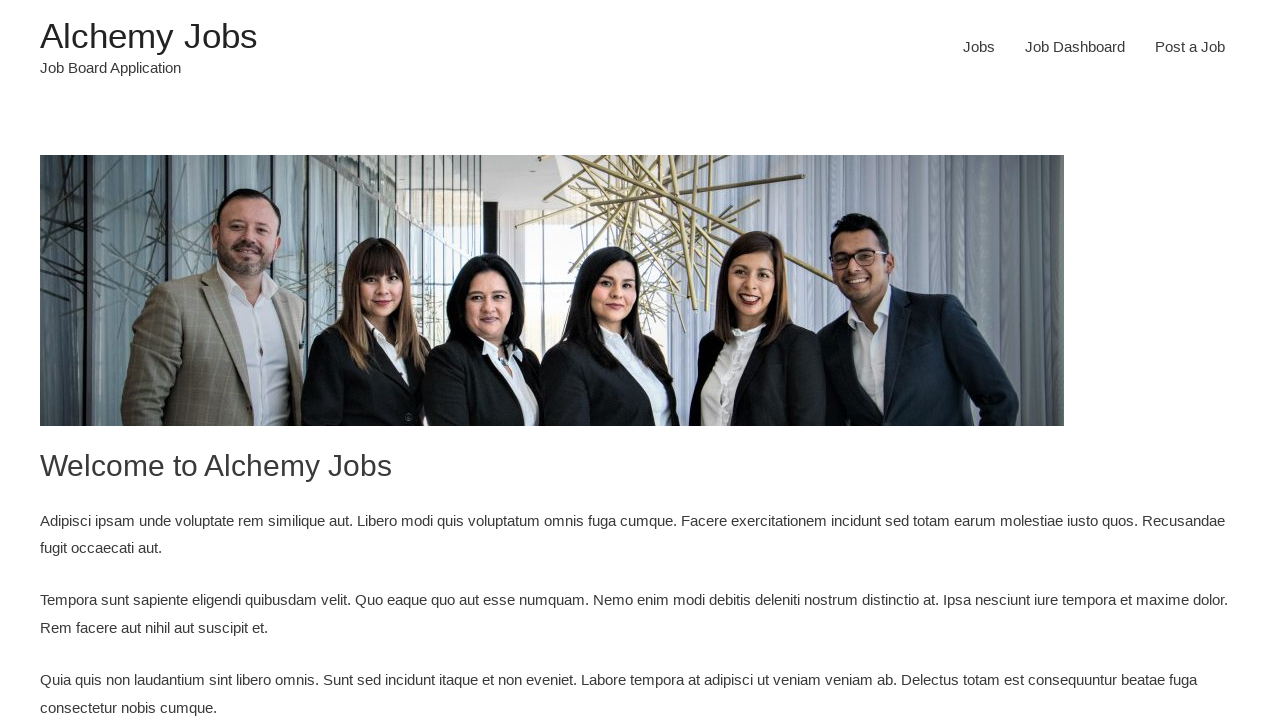

Verified Jobs menu item text content
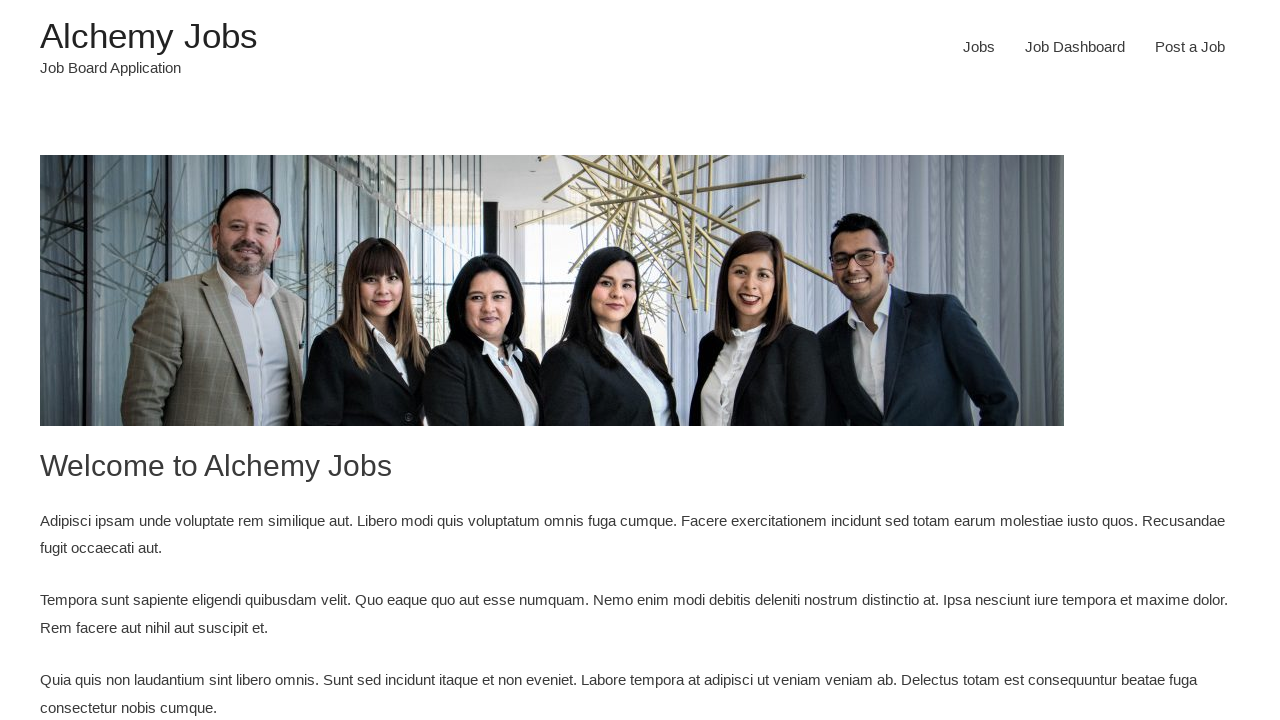

Clicked the Jobs menu item at (979, 47) on xpath=//*[contains(@id,'menu-item')] >> nth=0
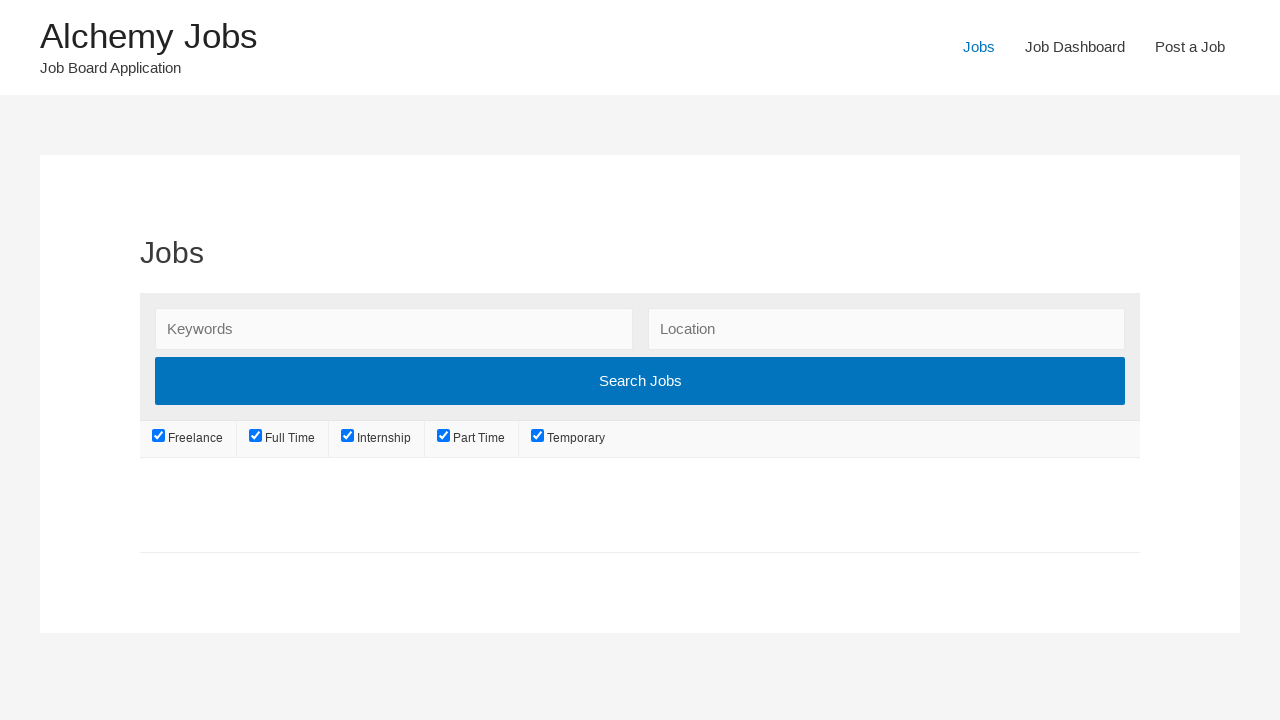

Waited for page load state to complete
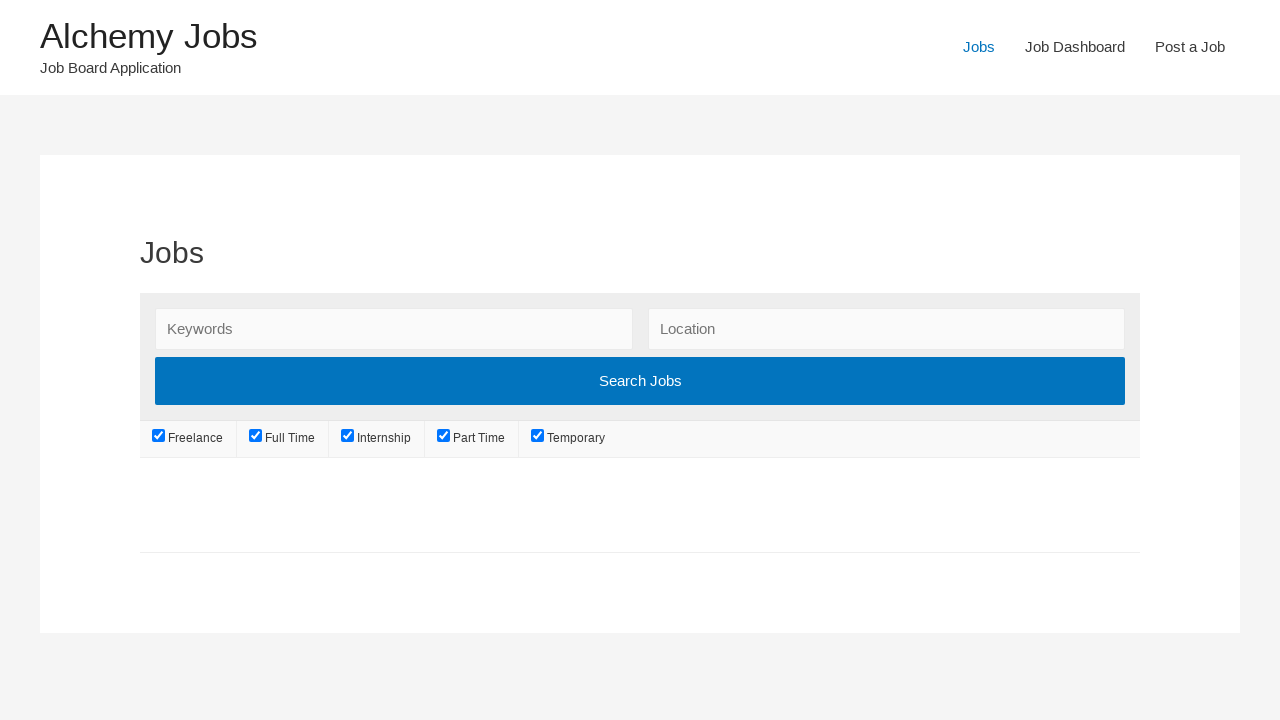

Verified page title is 'Jobs – Alchemy Jobs': Jobs – Alchemy Jobs
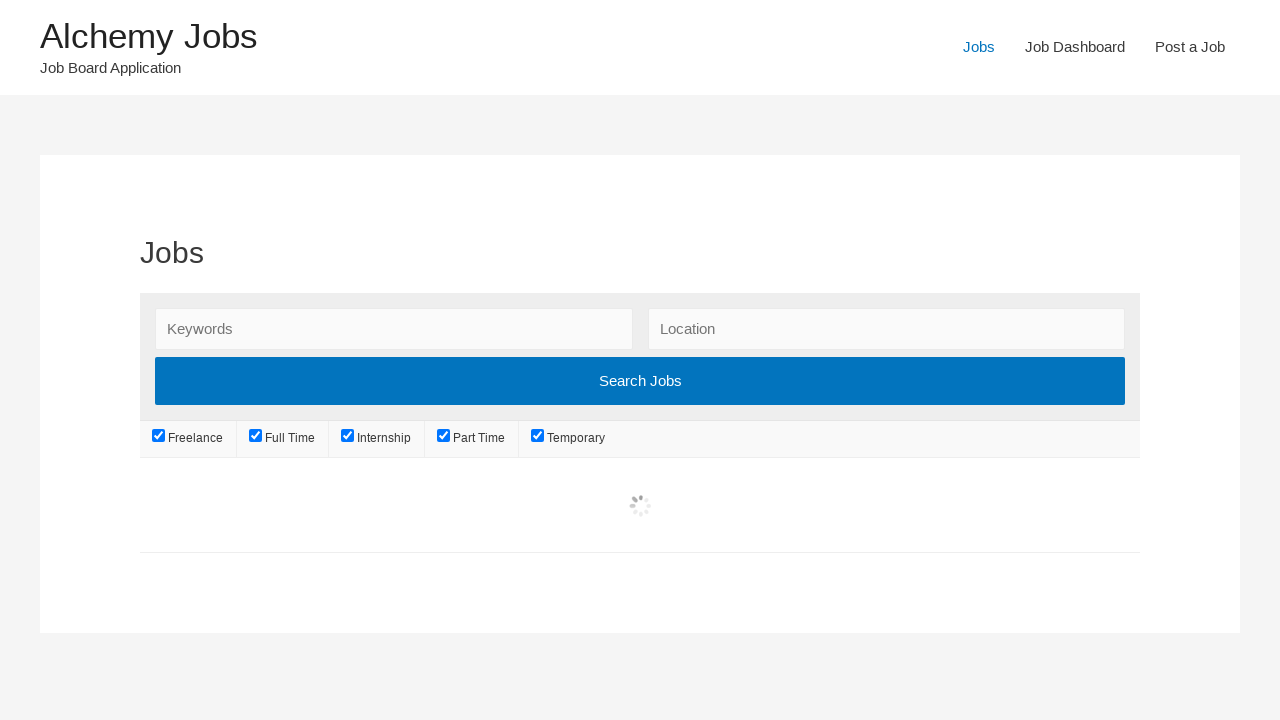

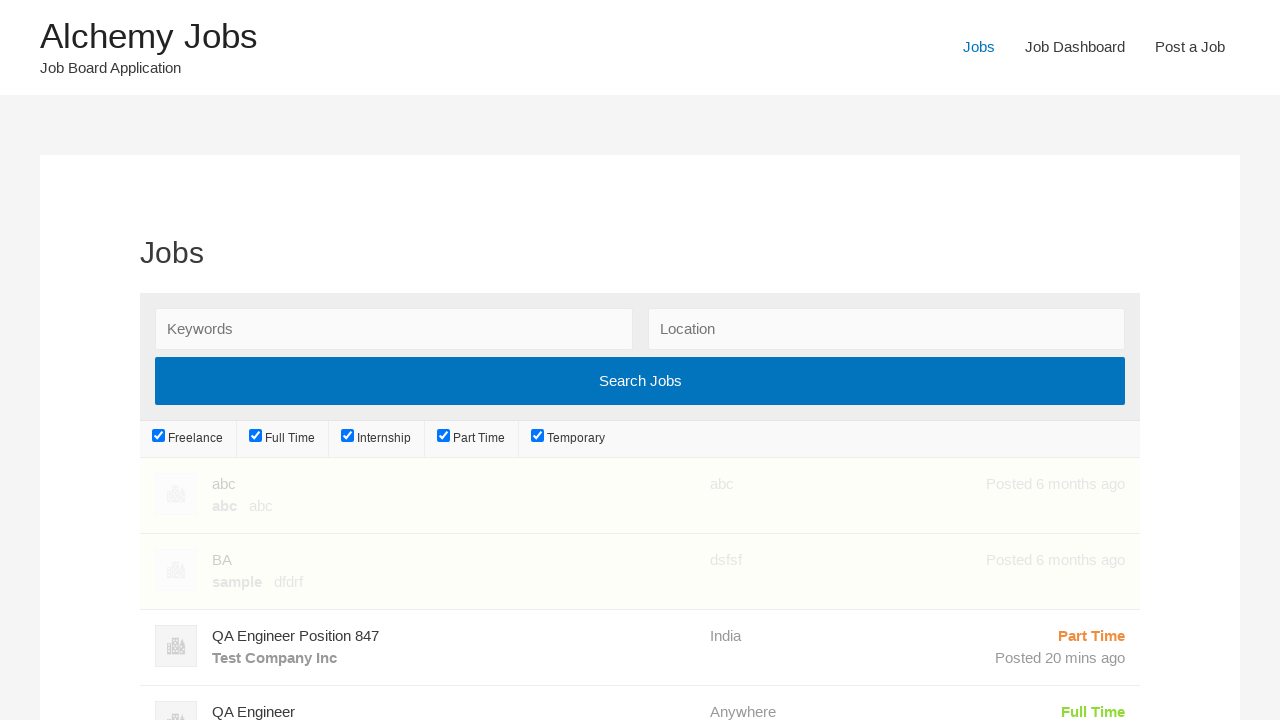